Tests show/hide functionality by filling a text field, hiding it, then showing it again

Starting URL: https://rahulshettyacademy.com/AutomationPractice/

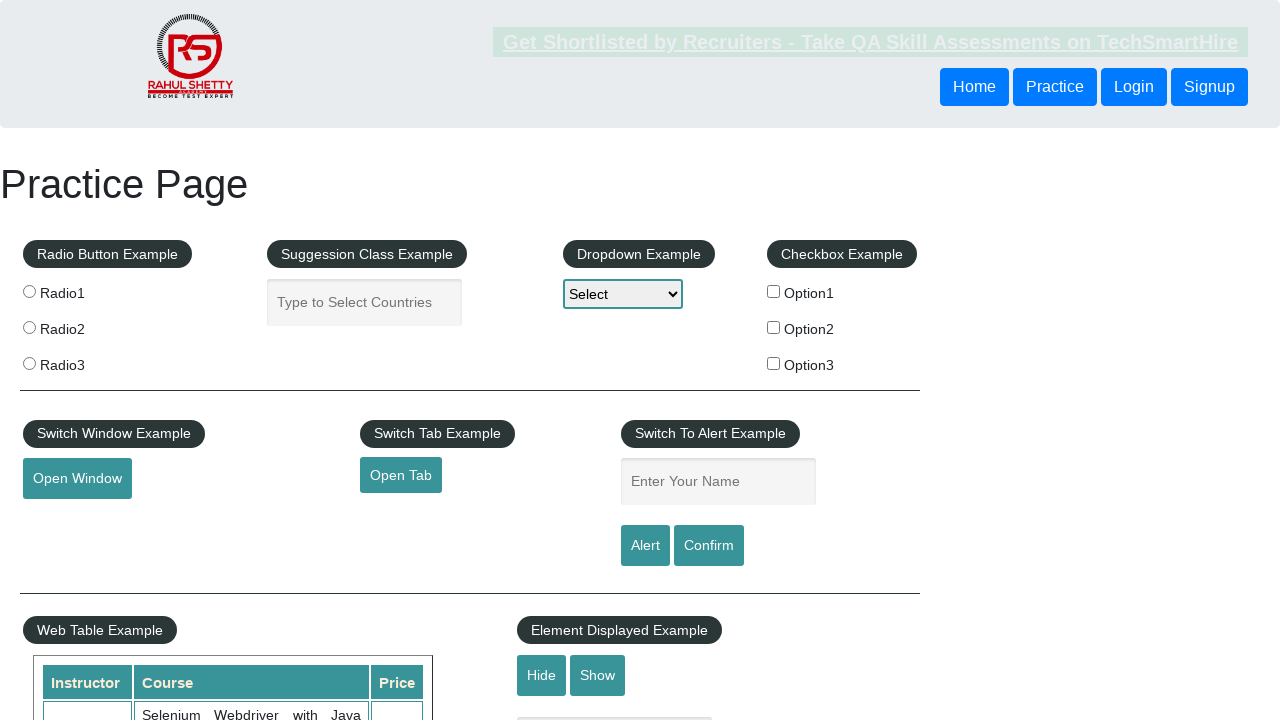

Scrolled down 500px to view the show/hide element
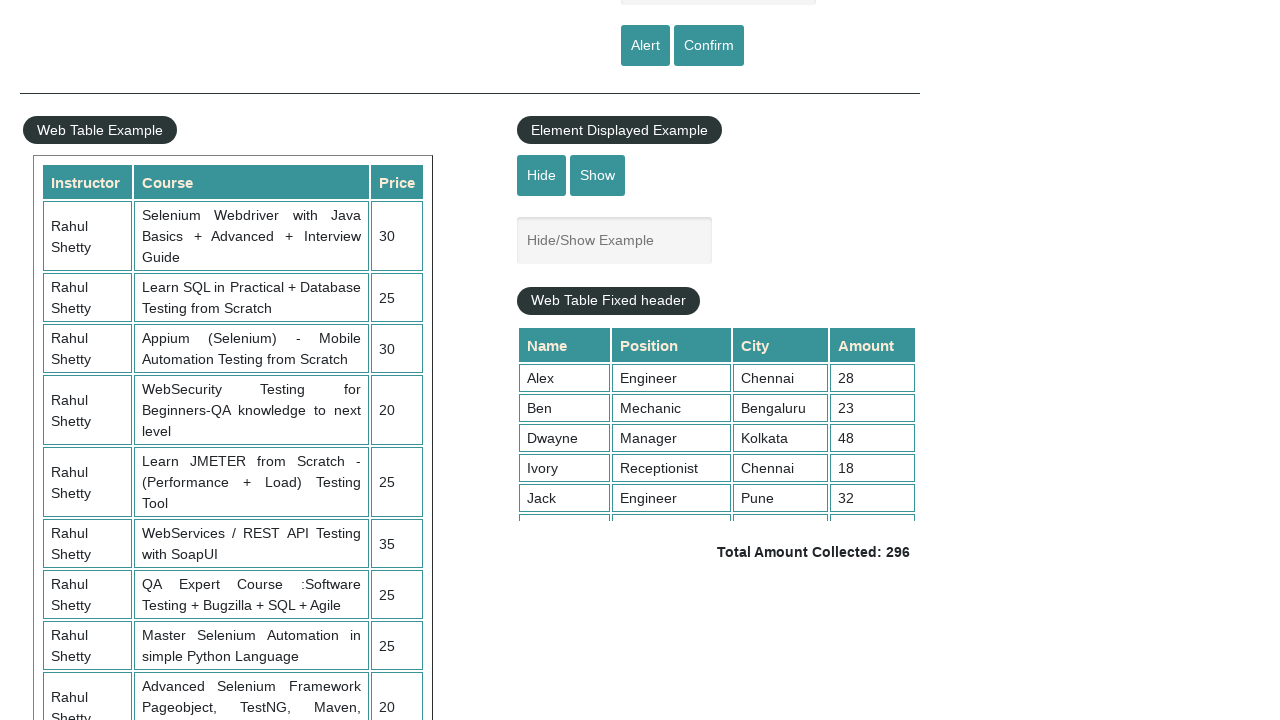

Filled text field with 'DURGAKALI' on #displayed-text
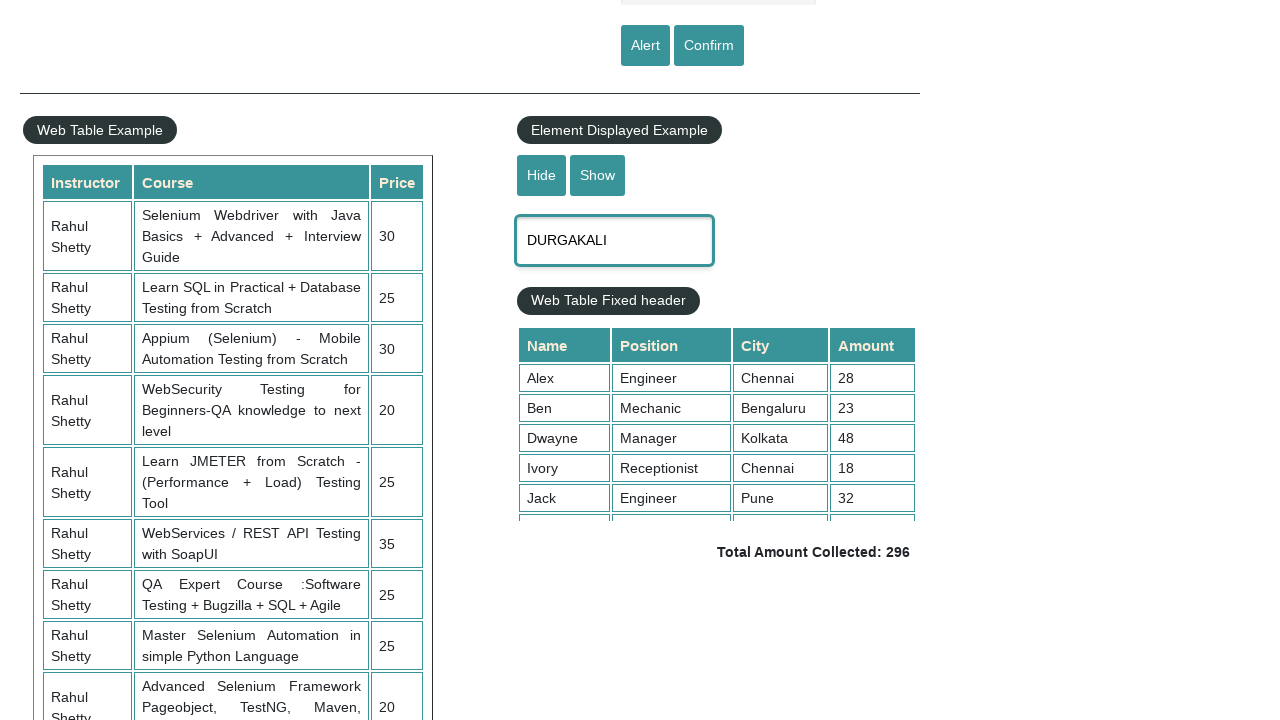

Clicked hide button at (542, 175) on #hide-textbox
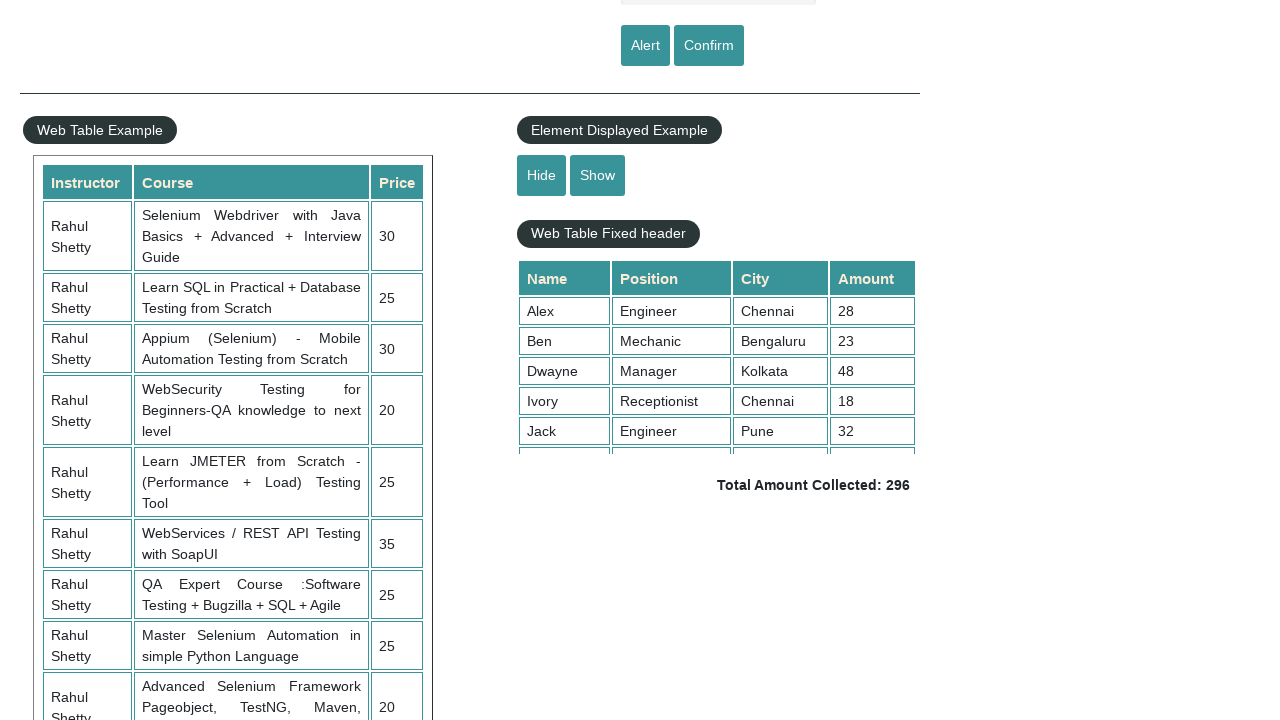

Verified text field is hidden
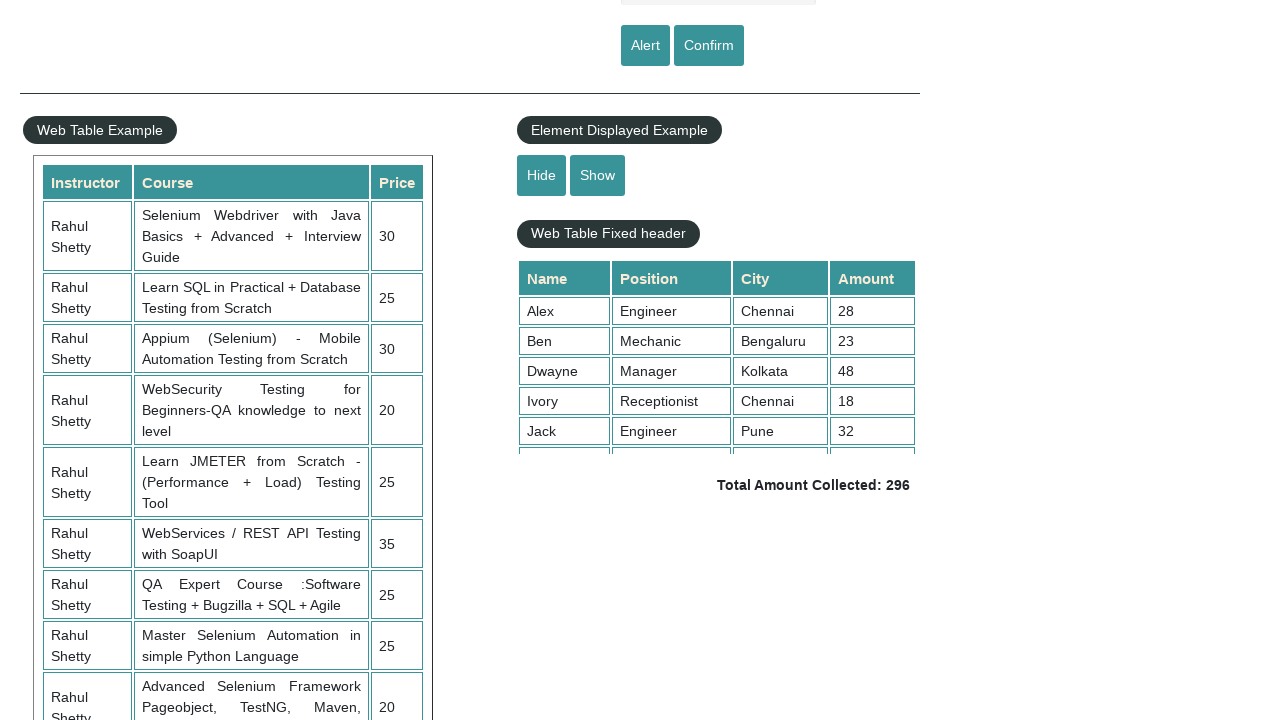

Clicked show button at (598, 175) on #show-textbox
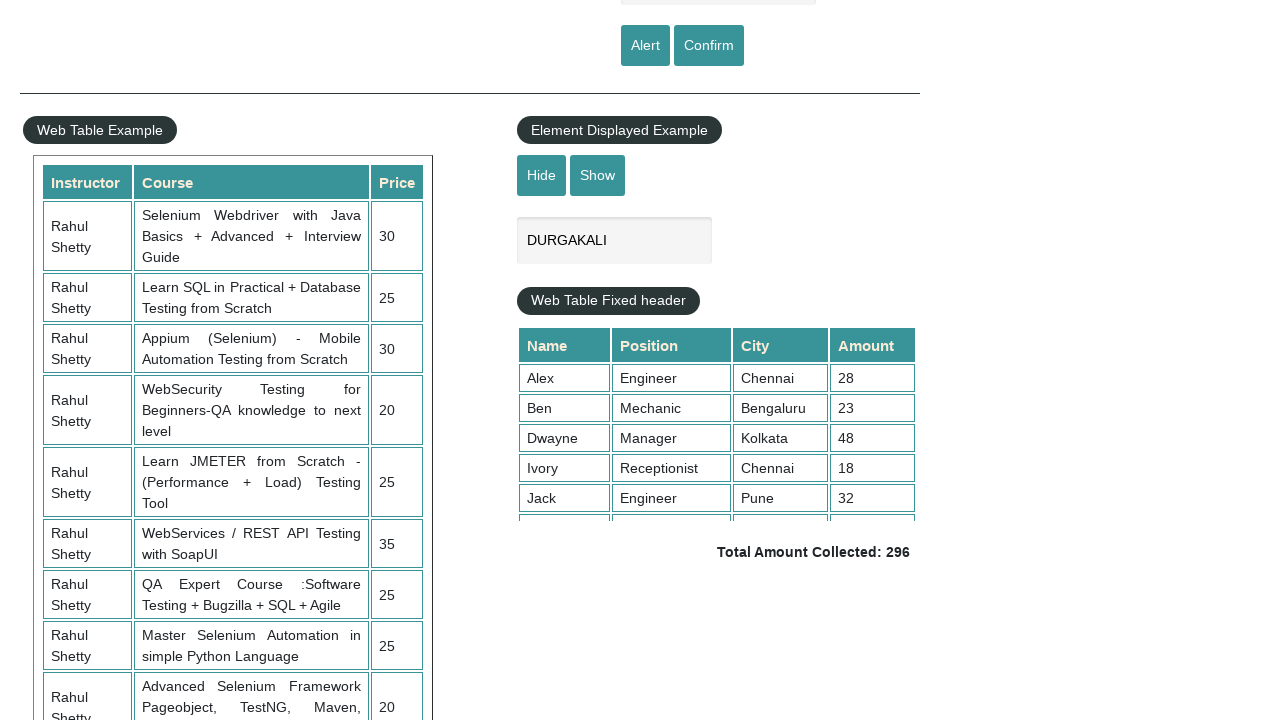

Verified text field is visible again
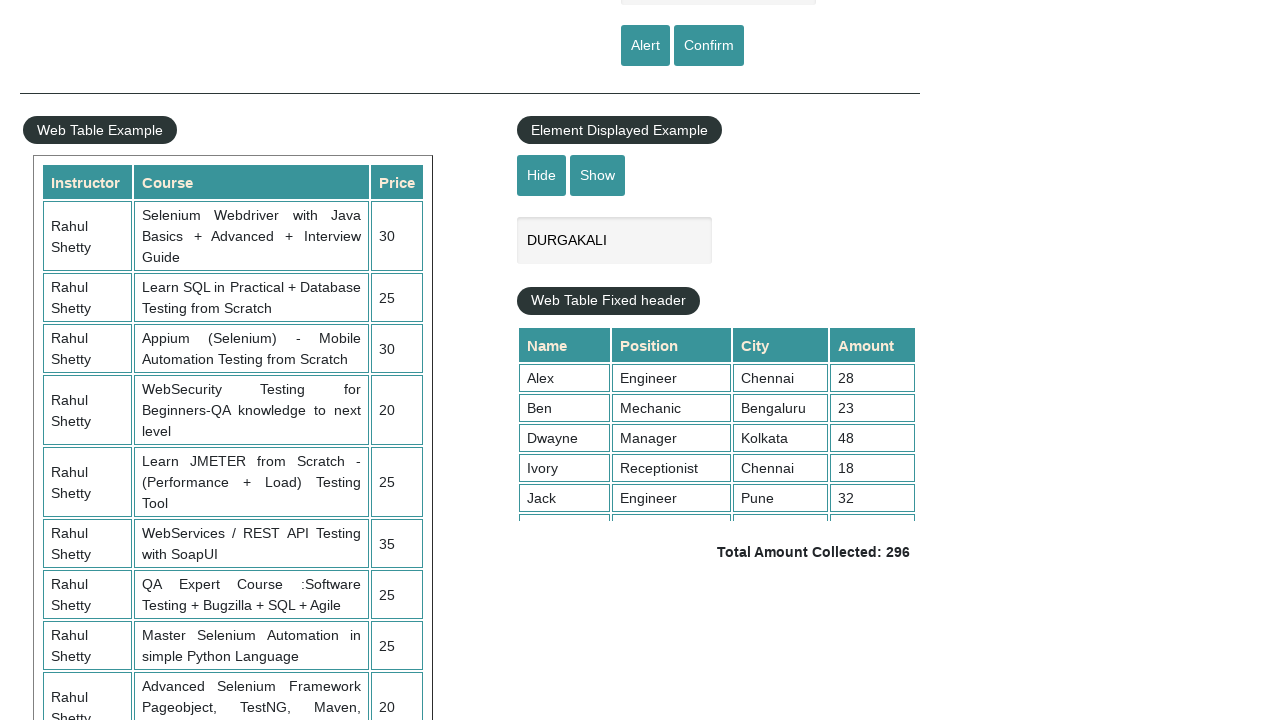

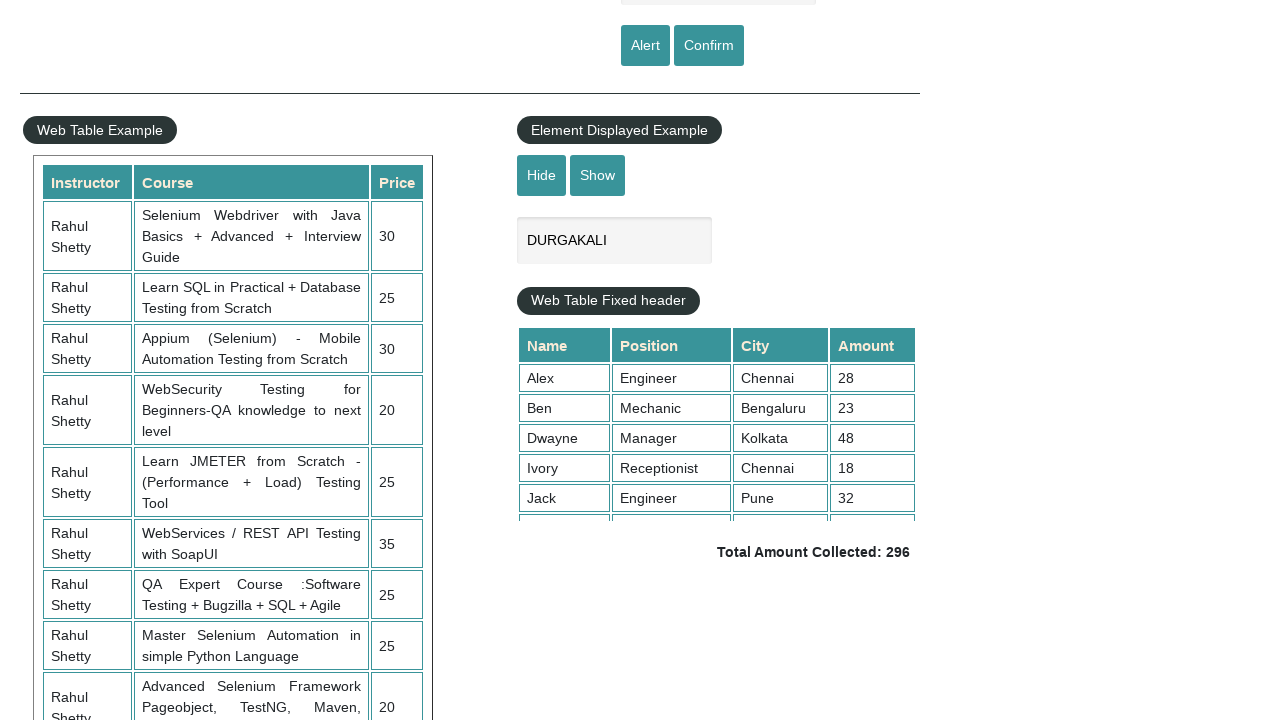